Tests registration form validation when password is less than 6 characters

Starting URL: https://alada.vn/tai-khoan/dang-ky.html

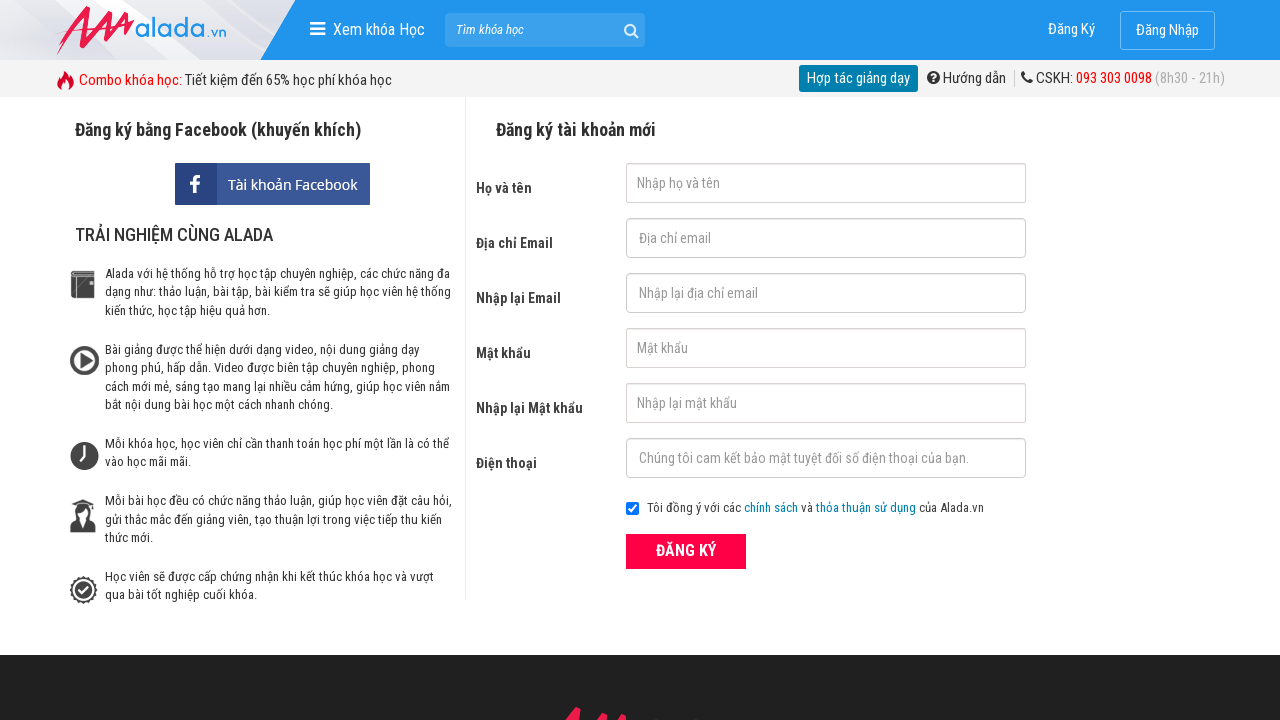

Filled first name field with 'thao tran' on #txtFirstname
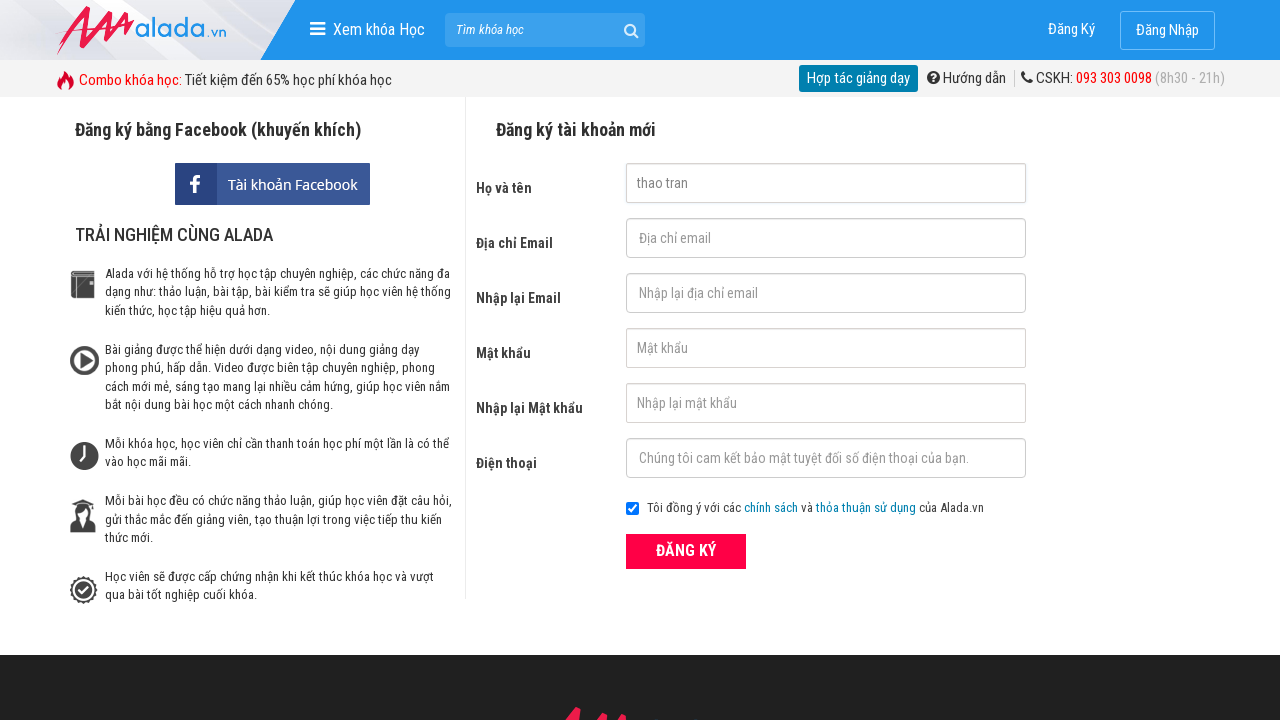

Filled email field with 'thaotran@gmail.com' on #txtEmail
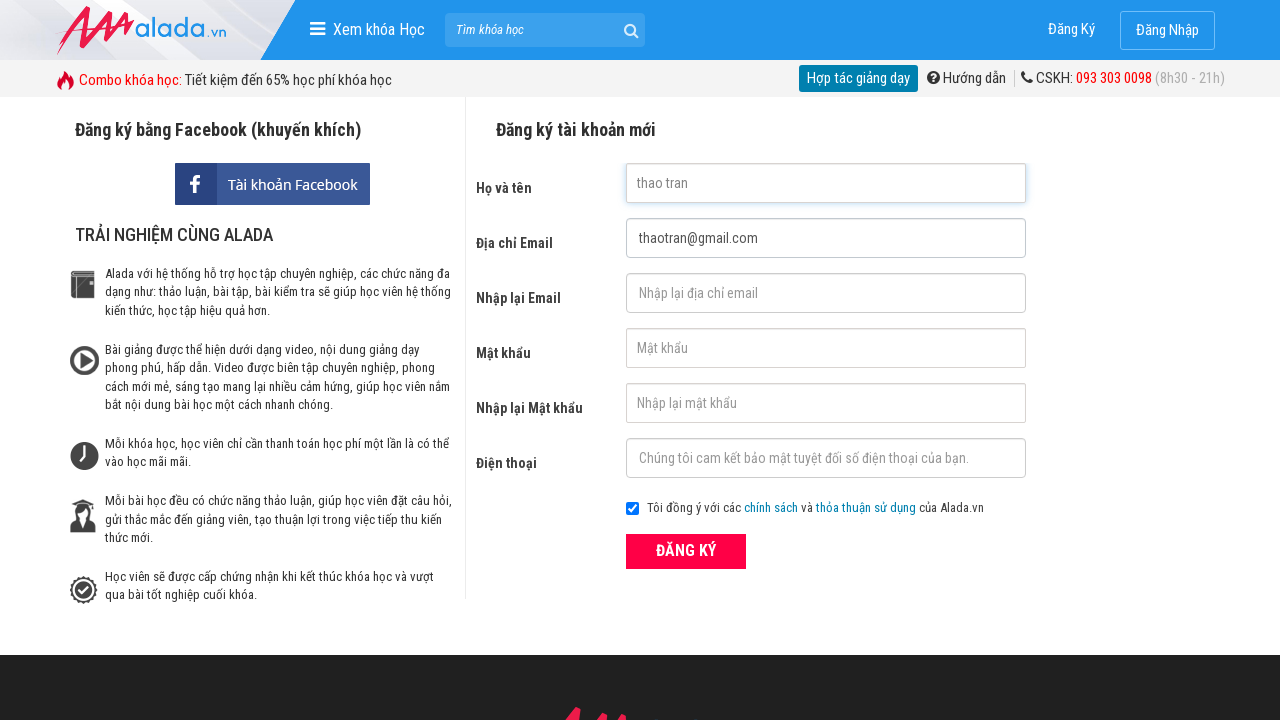

Filled confirm email field with 'thaotran@gmail.com' on #txtCEmail
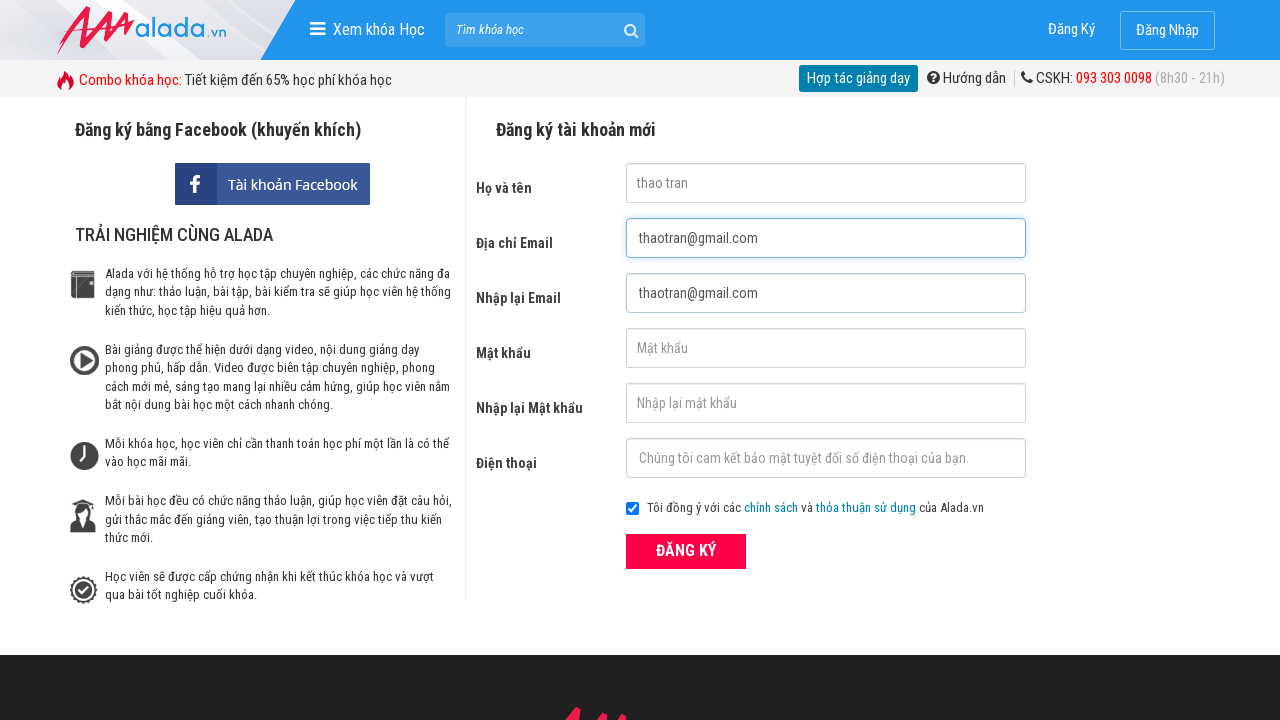

Filled password field with '123' (less than 6 characters) on #txtPassword
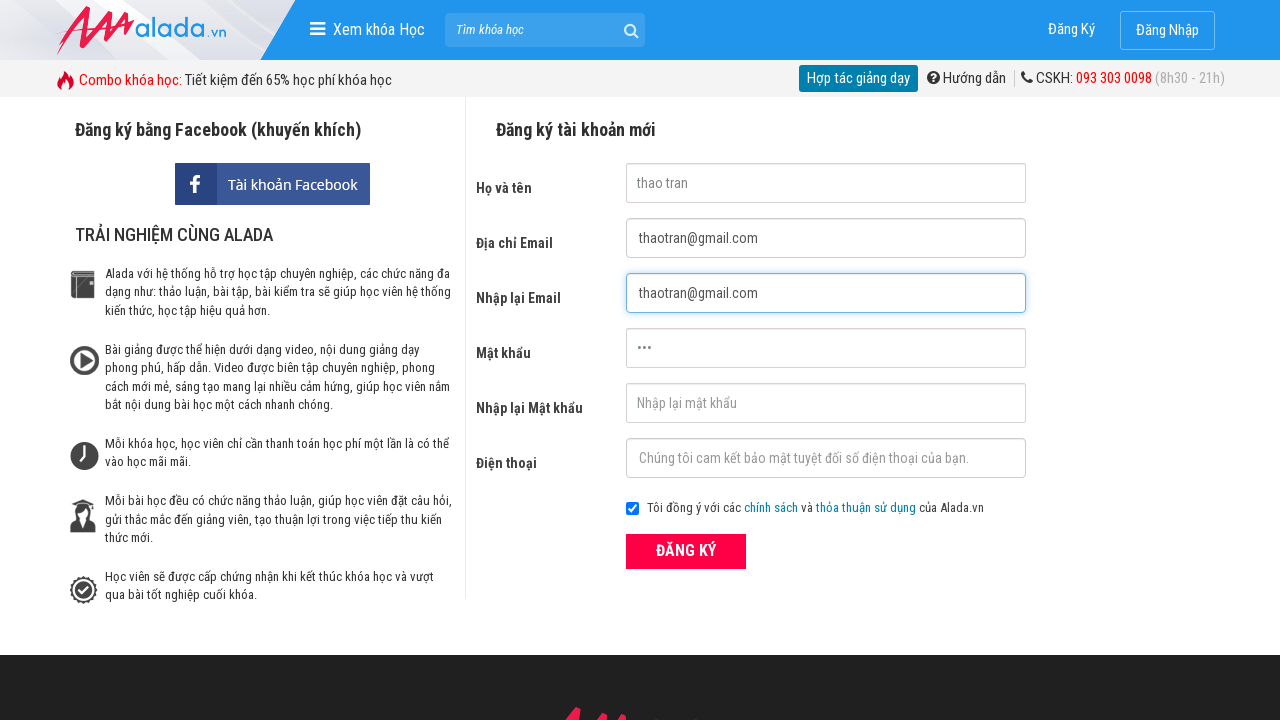

Filled confirm password field with '123' (less than 6 characters) on #txtCPassword
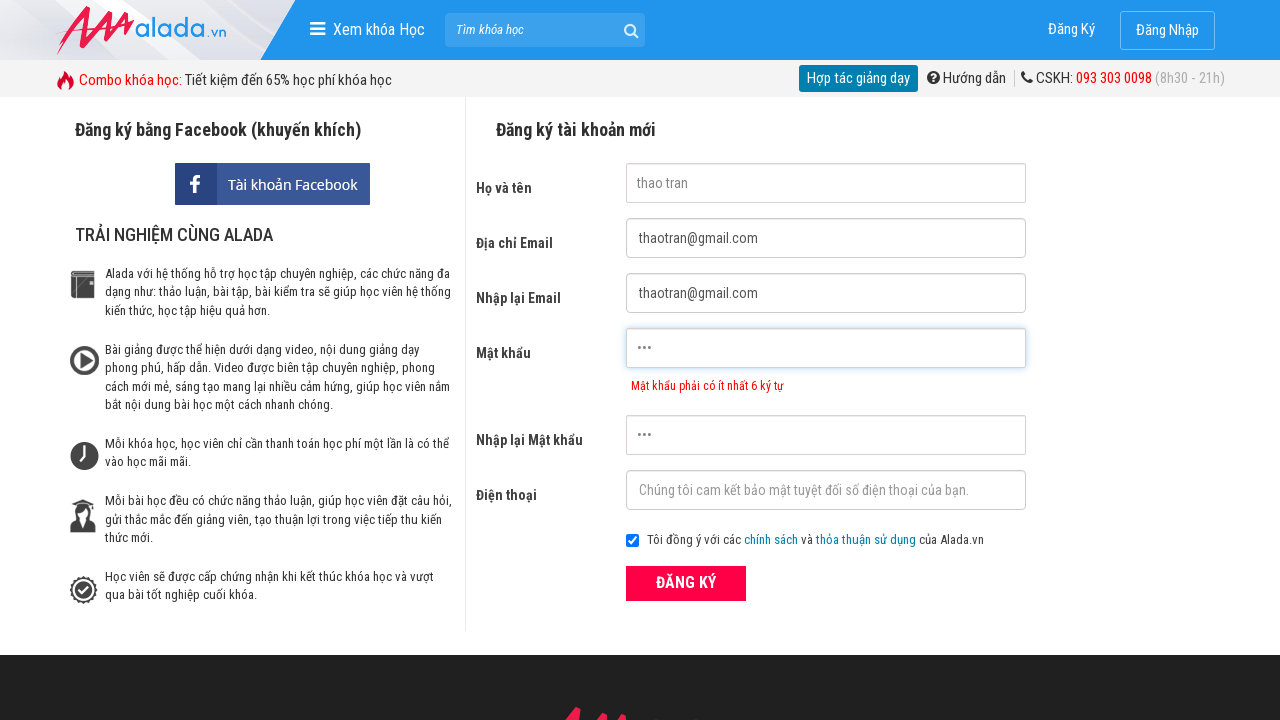

Filled phone field with '0123456789' on #txtPhone
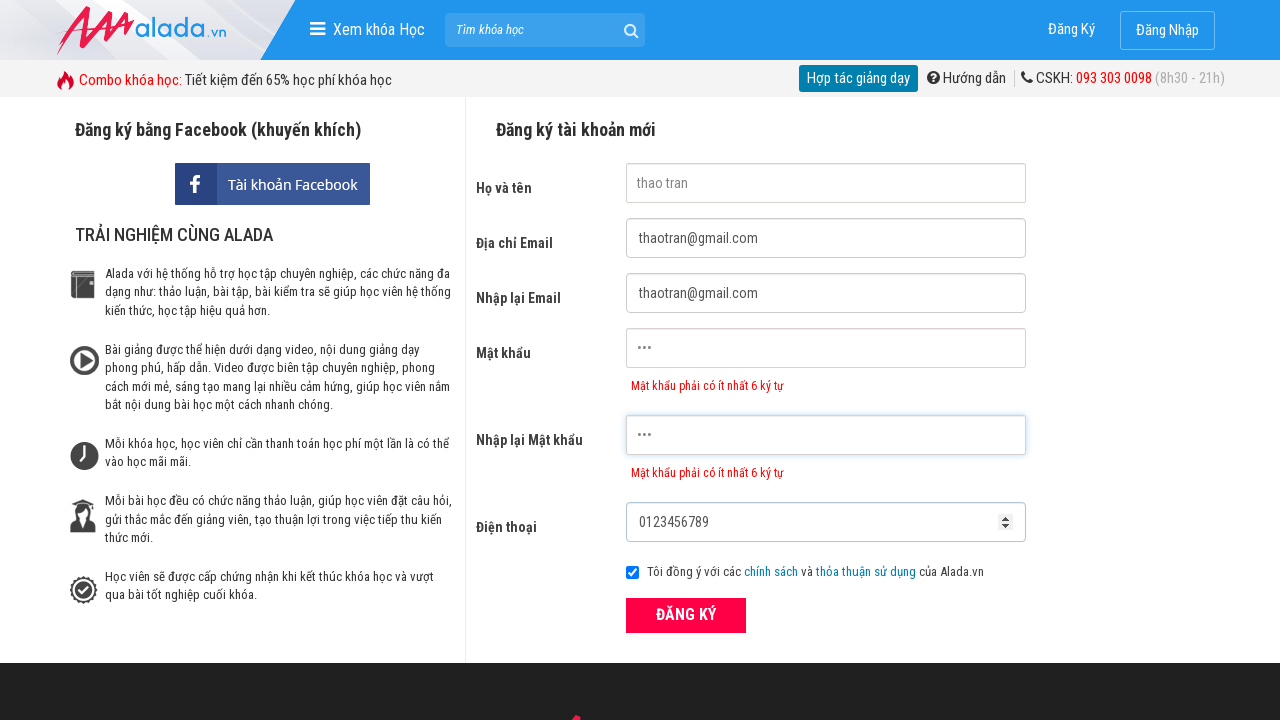

Clicked register button to submit form at (686, 615) on xpath=//form[@id='frmLogin']//button[text()='ĐĂNG KÝ']
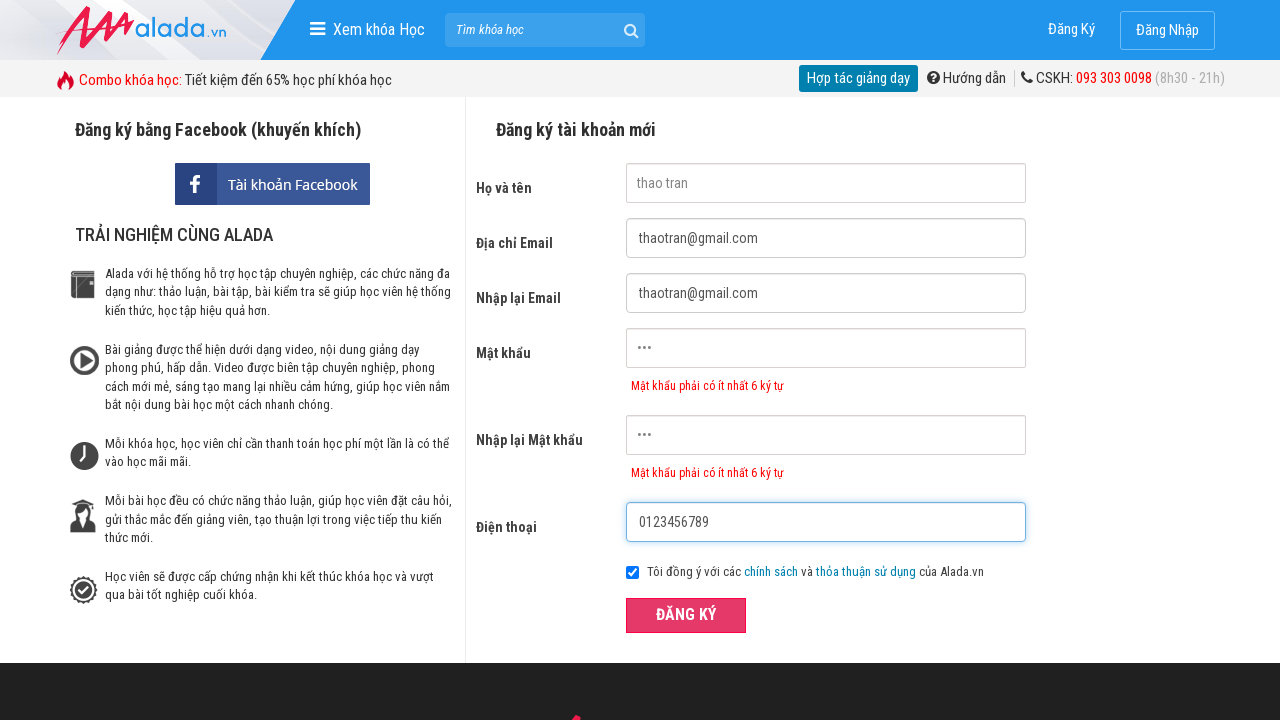

Waited 2 seconds for validation to process
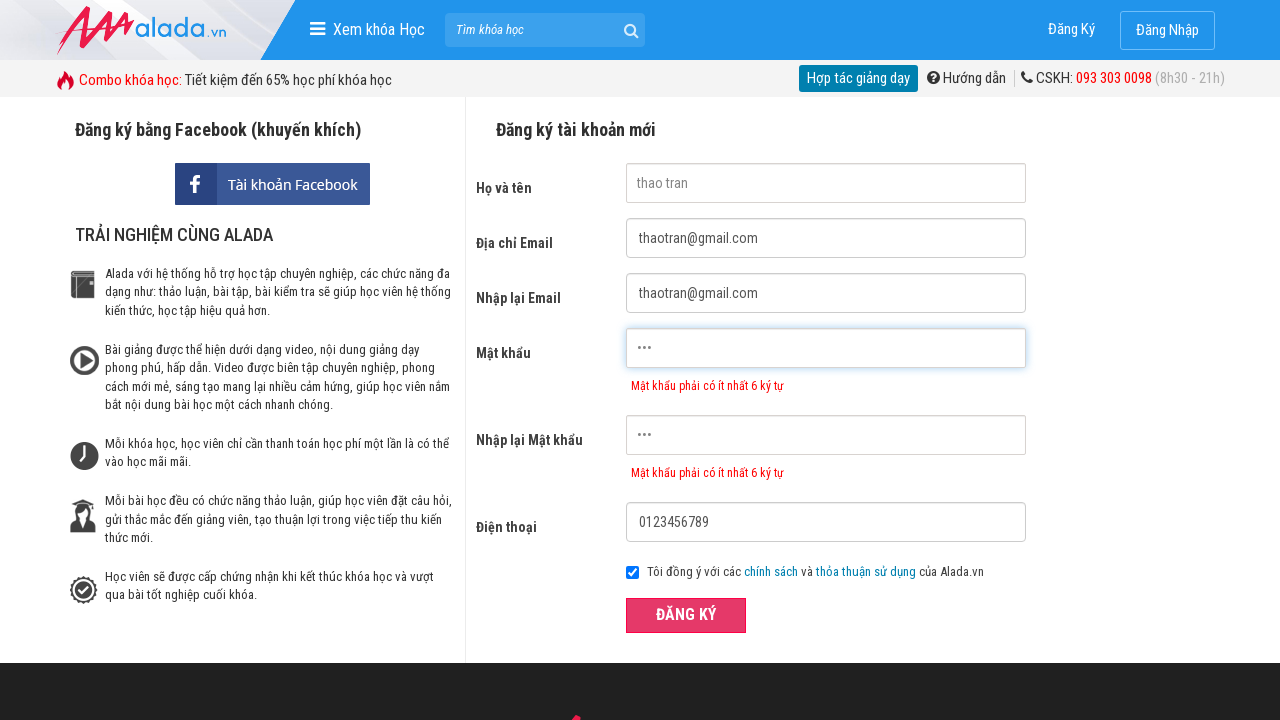

Password error message appeared for password field
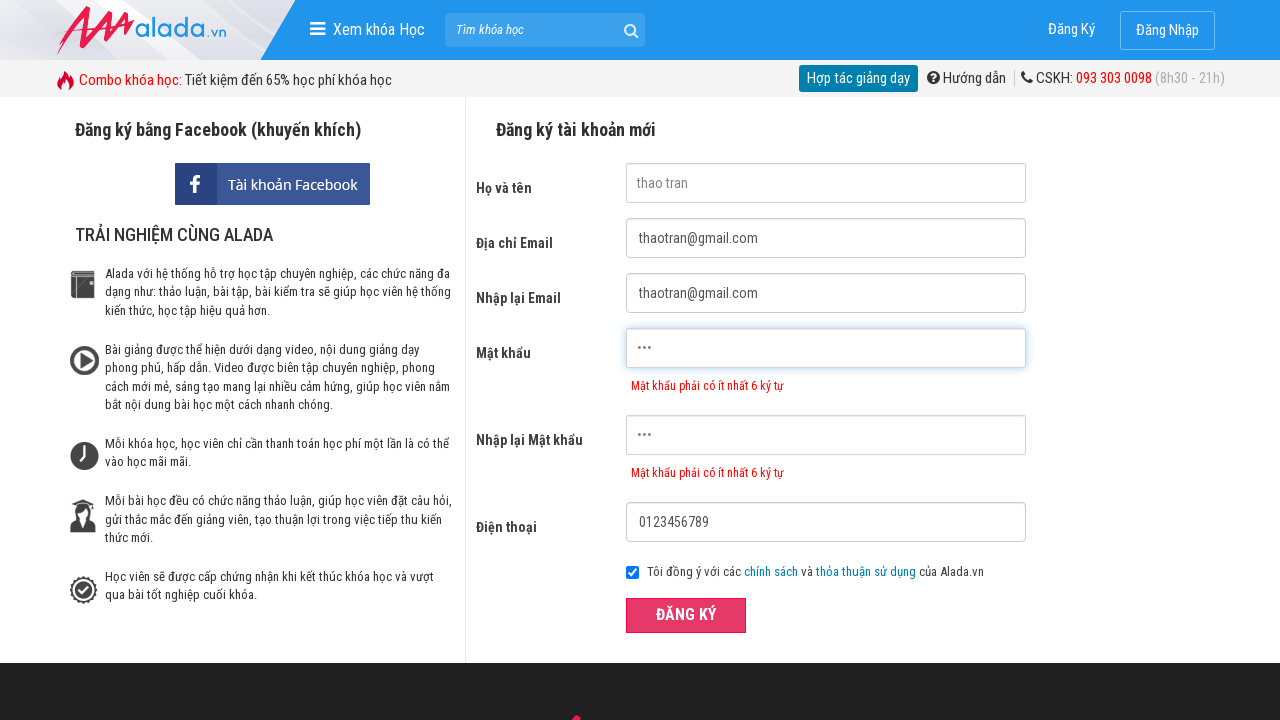

Password error message appeared for confirm password field
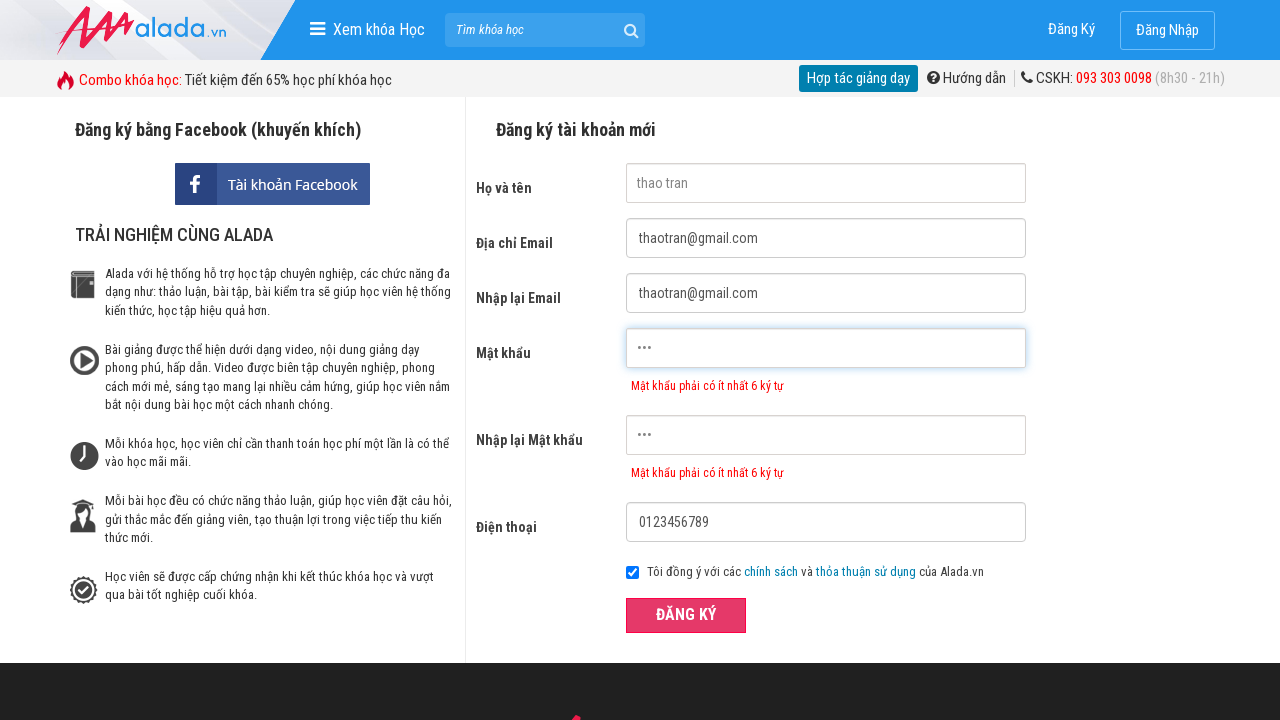

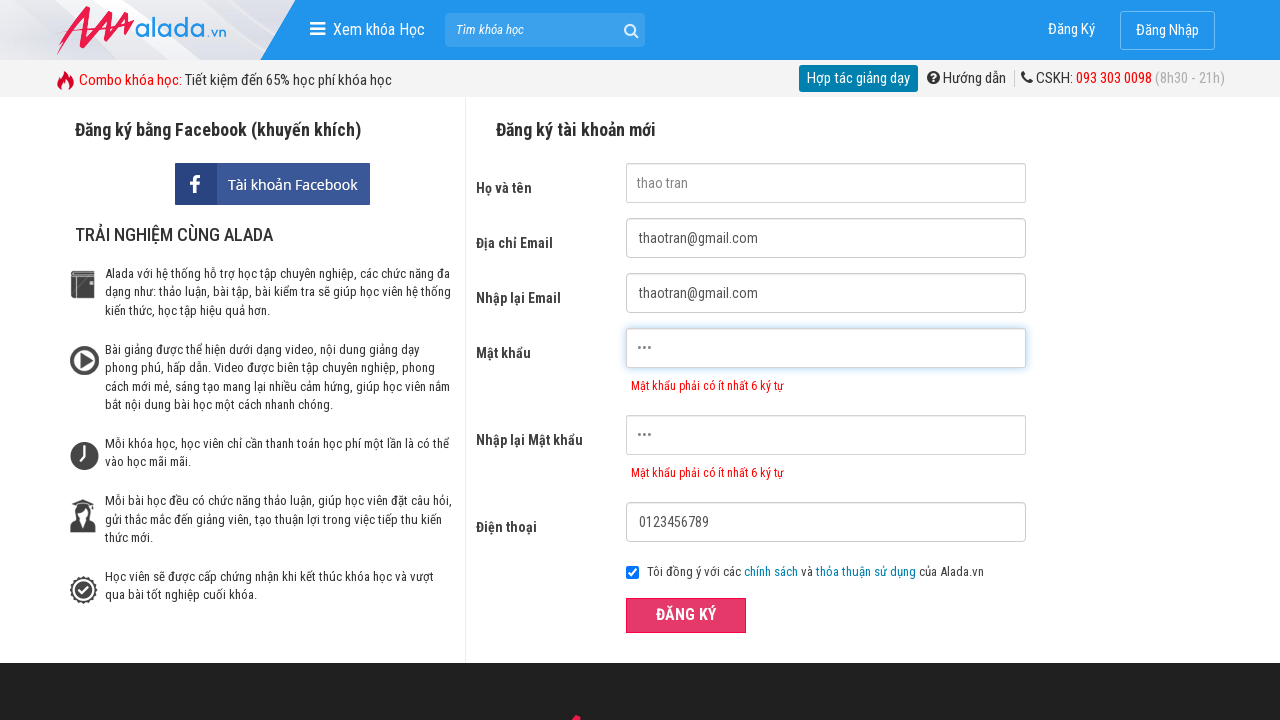